Tests registration form validation with invalid email format to verify appropriate error messages are displayed

Starting URL: https://alada.vn/tai-khoan/dang-ky.html

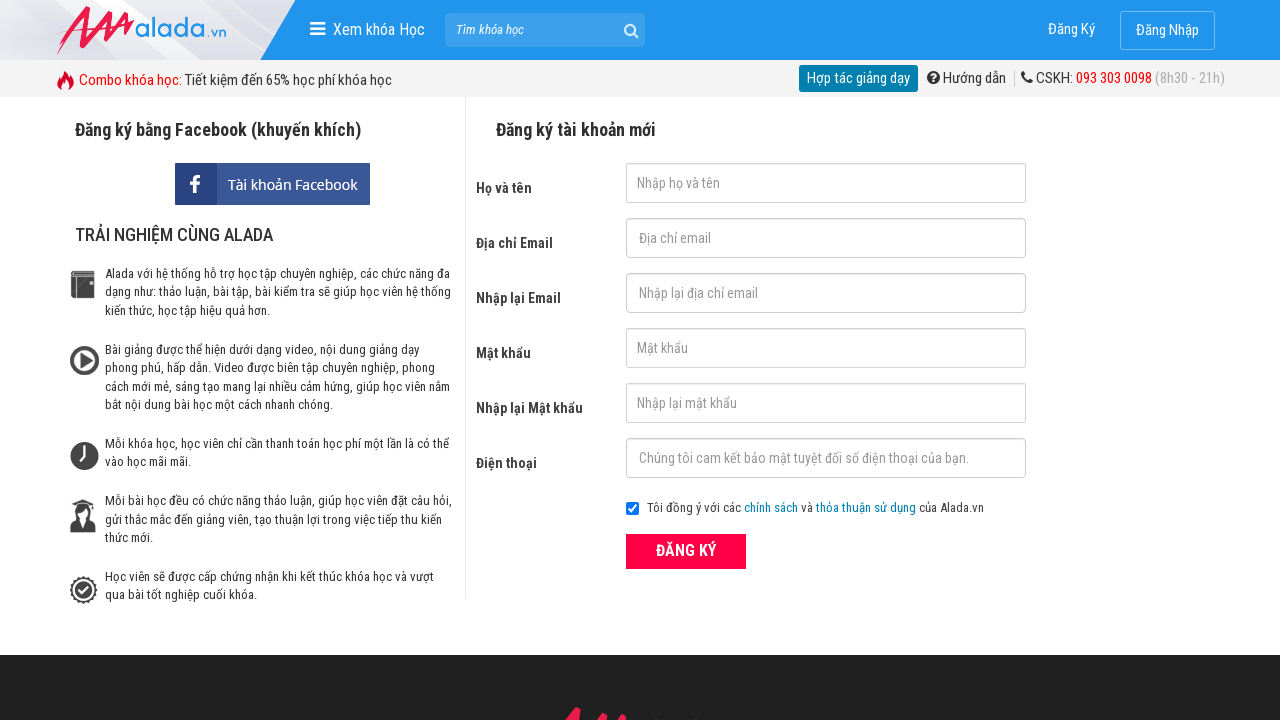

Filled first name field with 'Nguyễn Văn An' on #txtFirstname
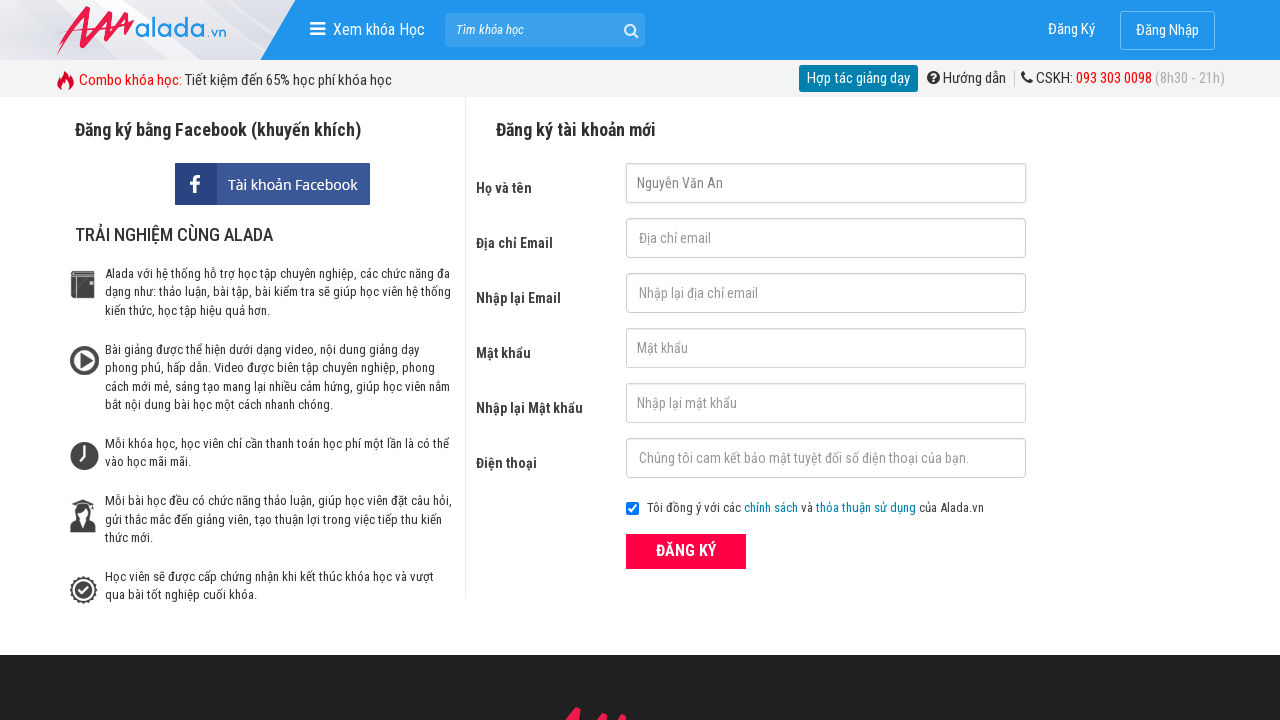

Filled email field with invalid format 'invalid@email@format' on #txtEmail
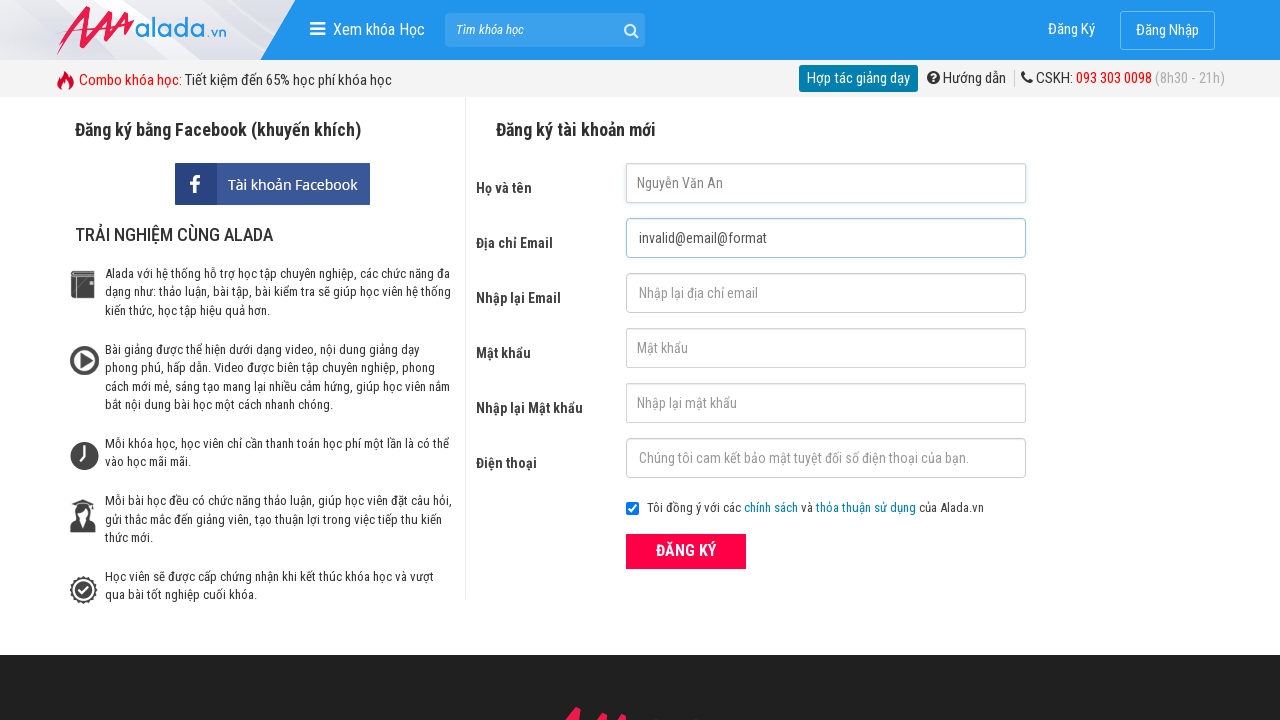

Filled confirm email field with invalid format 'invalid@email@format' on #txtCEmail
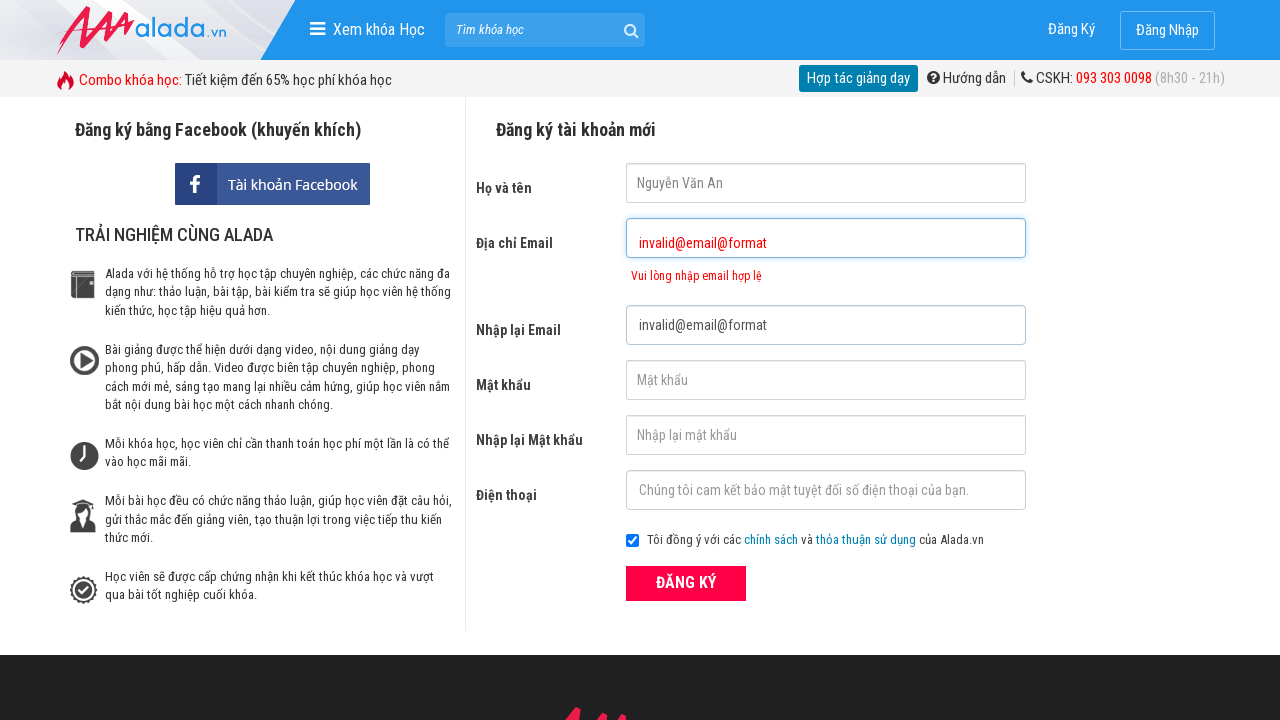

Filled password field with 'secure1234' on #txtPassword
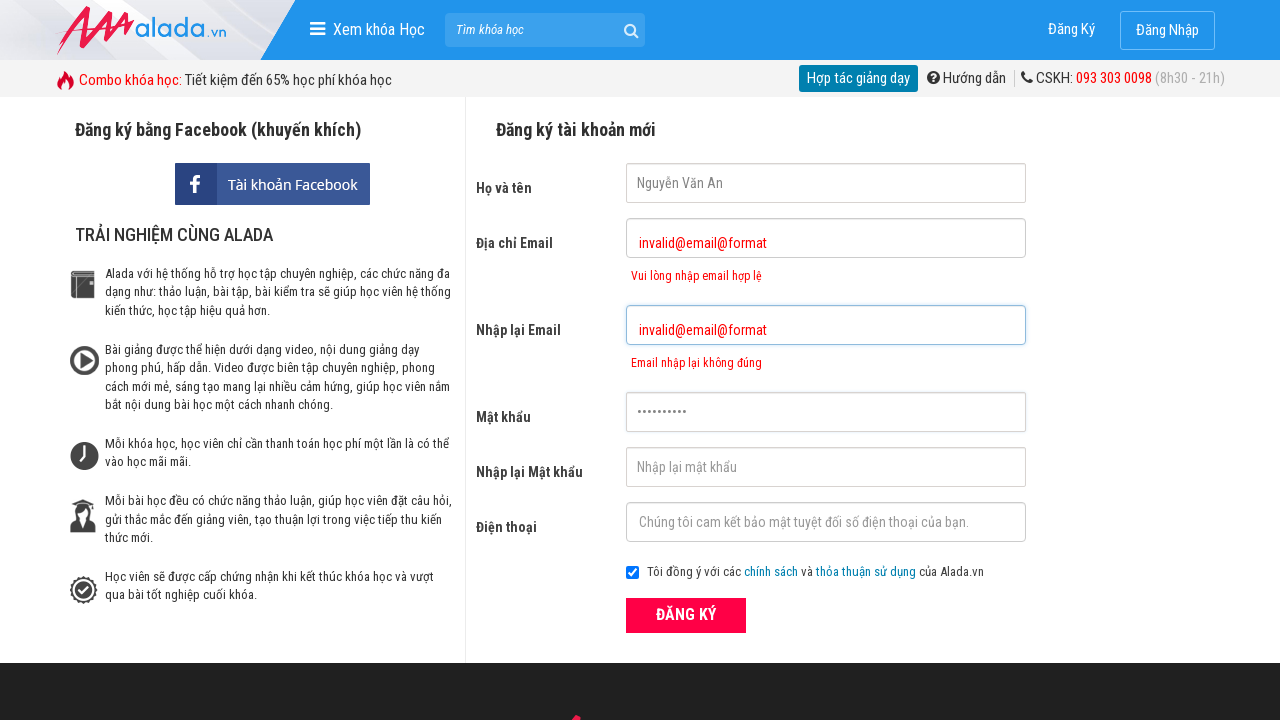

Filled confirm password field with 'secure1234' on #txtCPassword
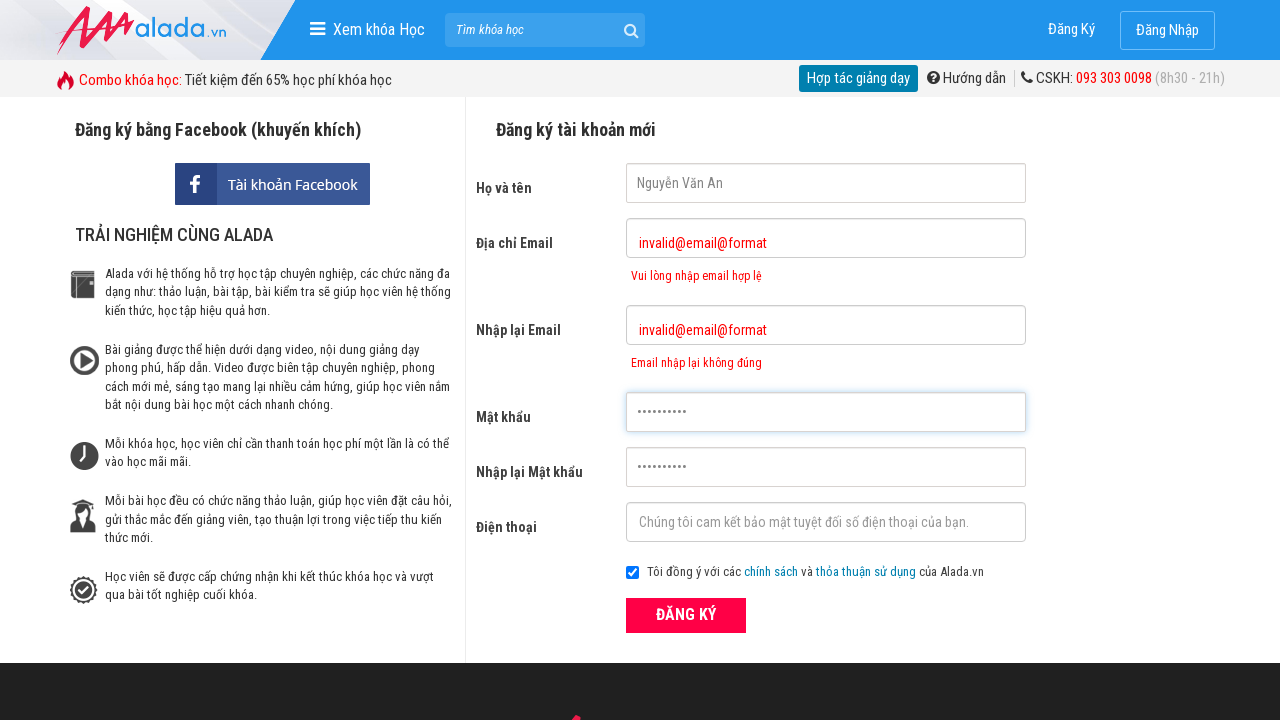

Filled phone field with '0912345678' on #txtPhone
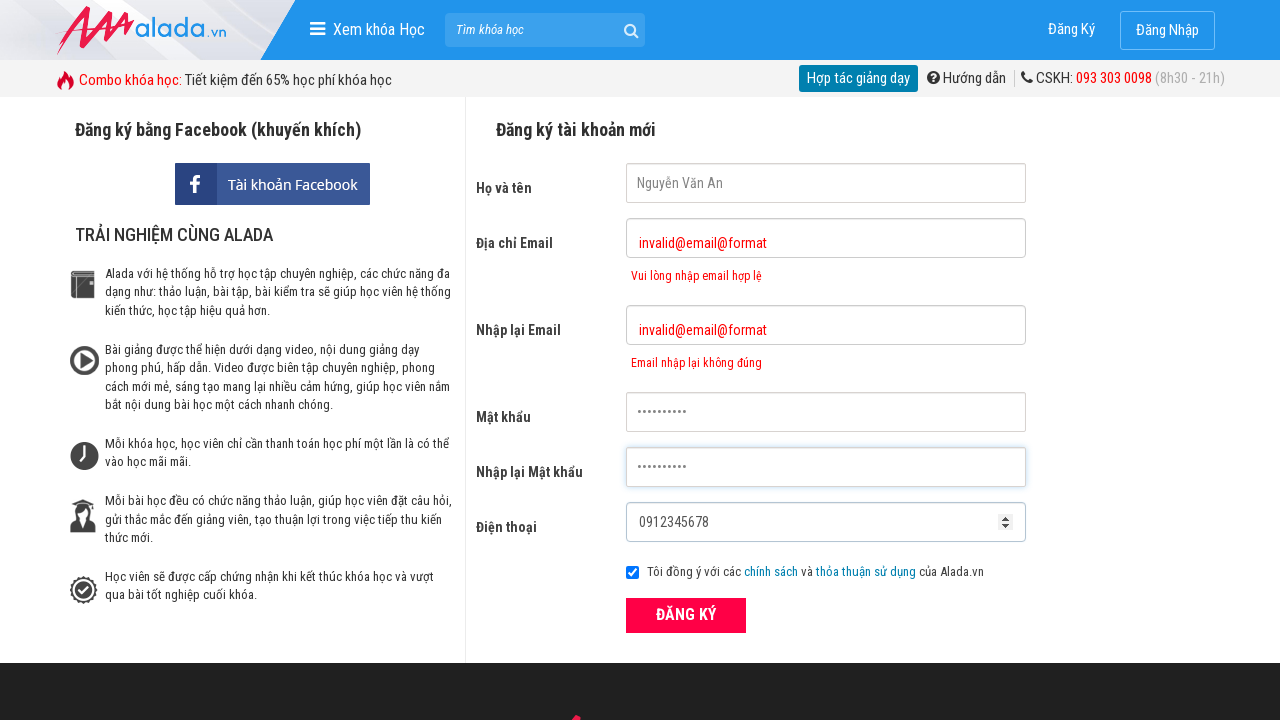

Clicked ĐĂNG KÝ (Register) button to submit form with invalid email at (686, 615) on xpath=//form[@id='frmLogin']//button[text()='ĐĂNG KÝ']
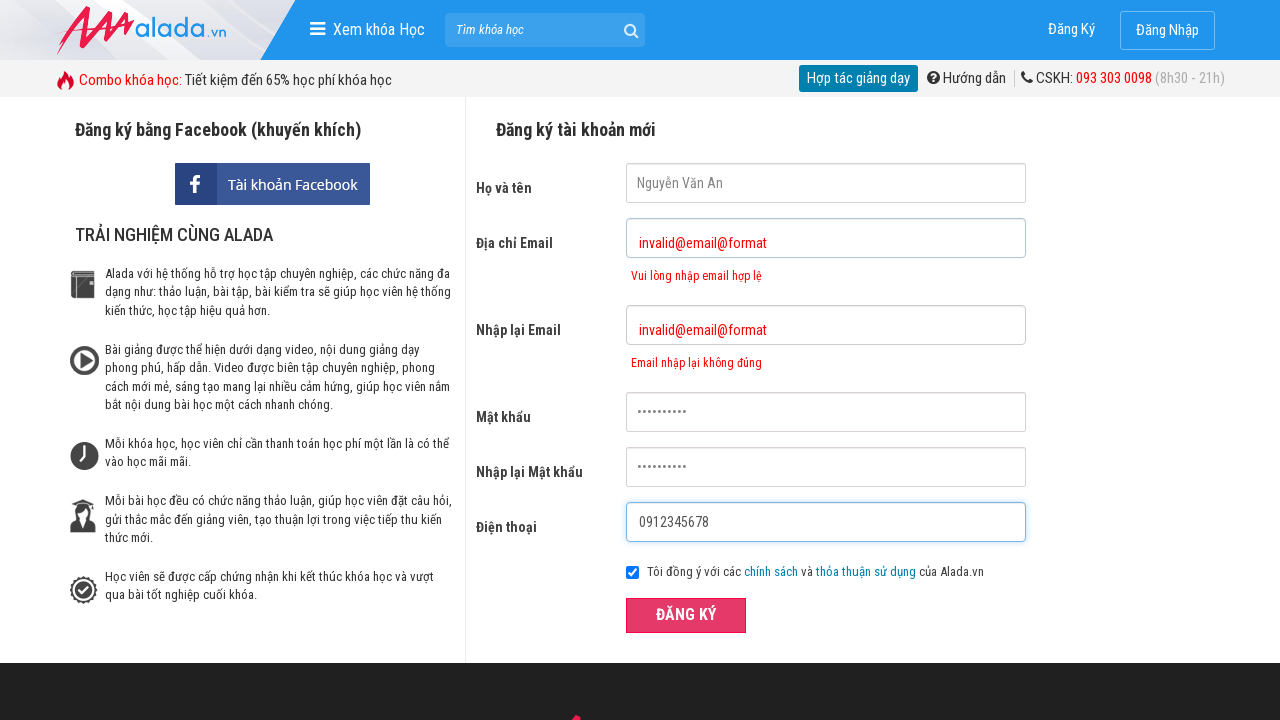

Email error message appeared, indicating invalid email format validation
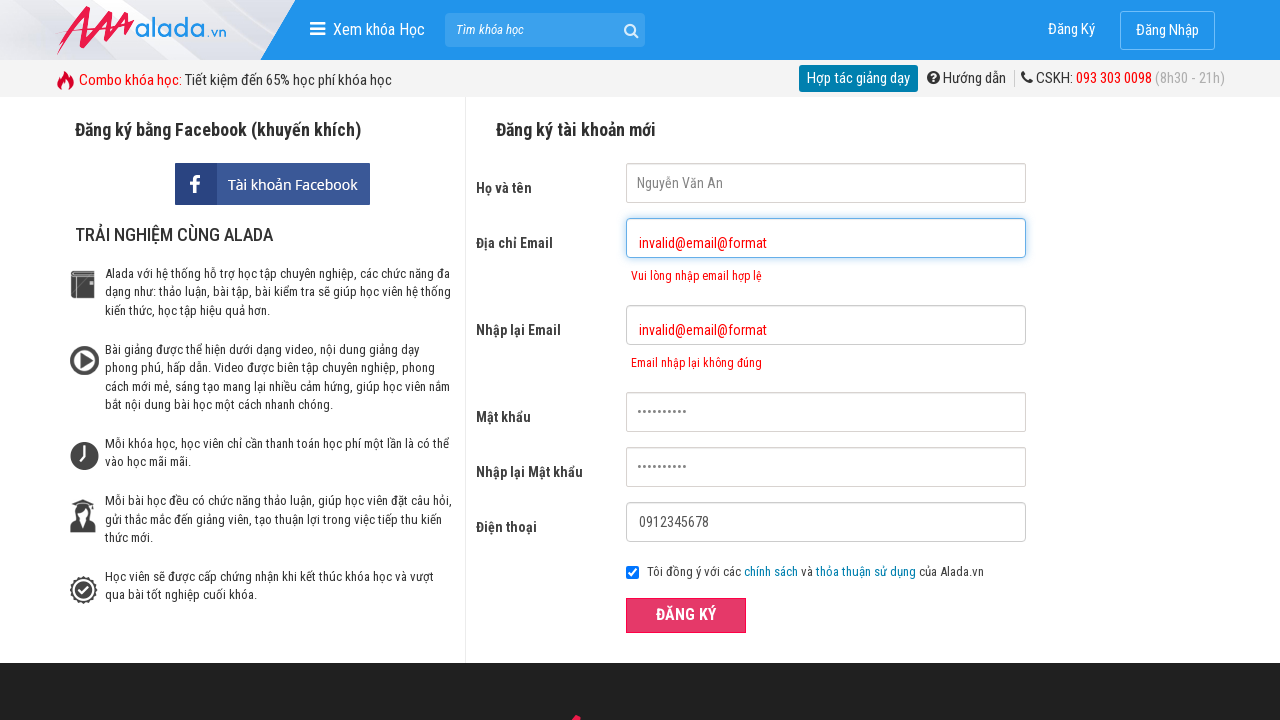

Confirm email error message appeared, indicating invalid email format validation
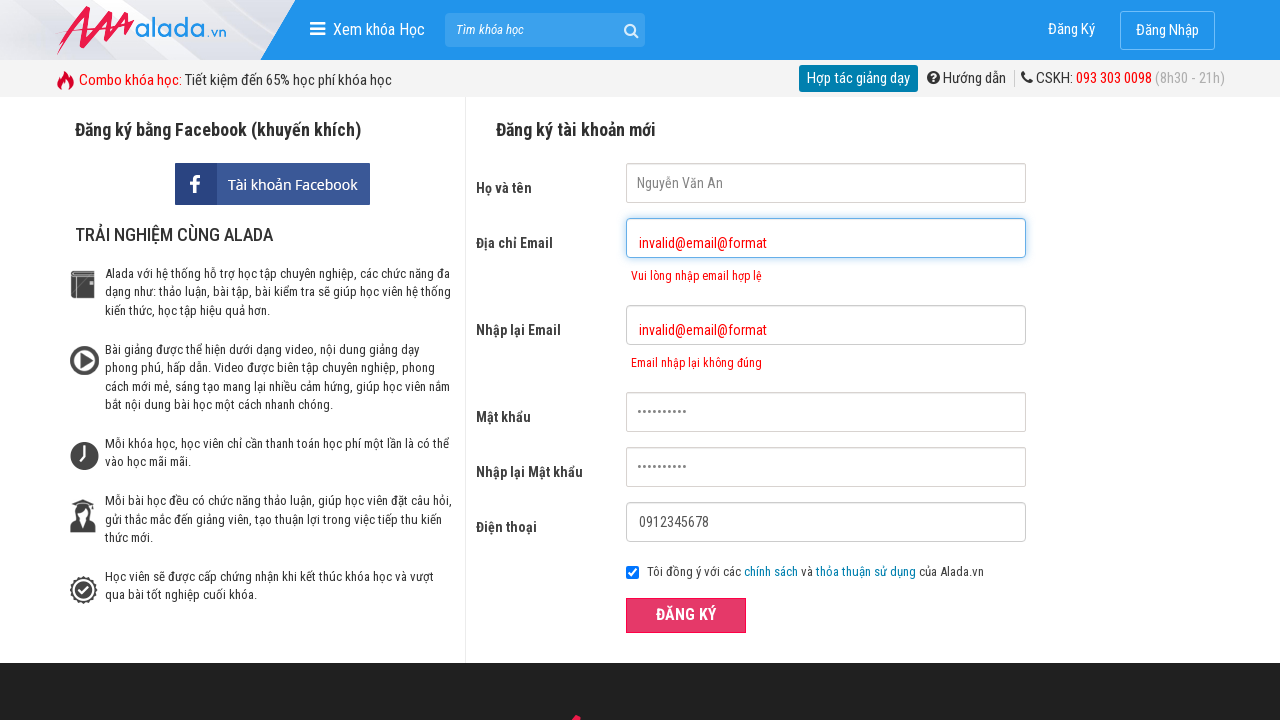

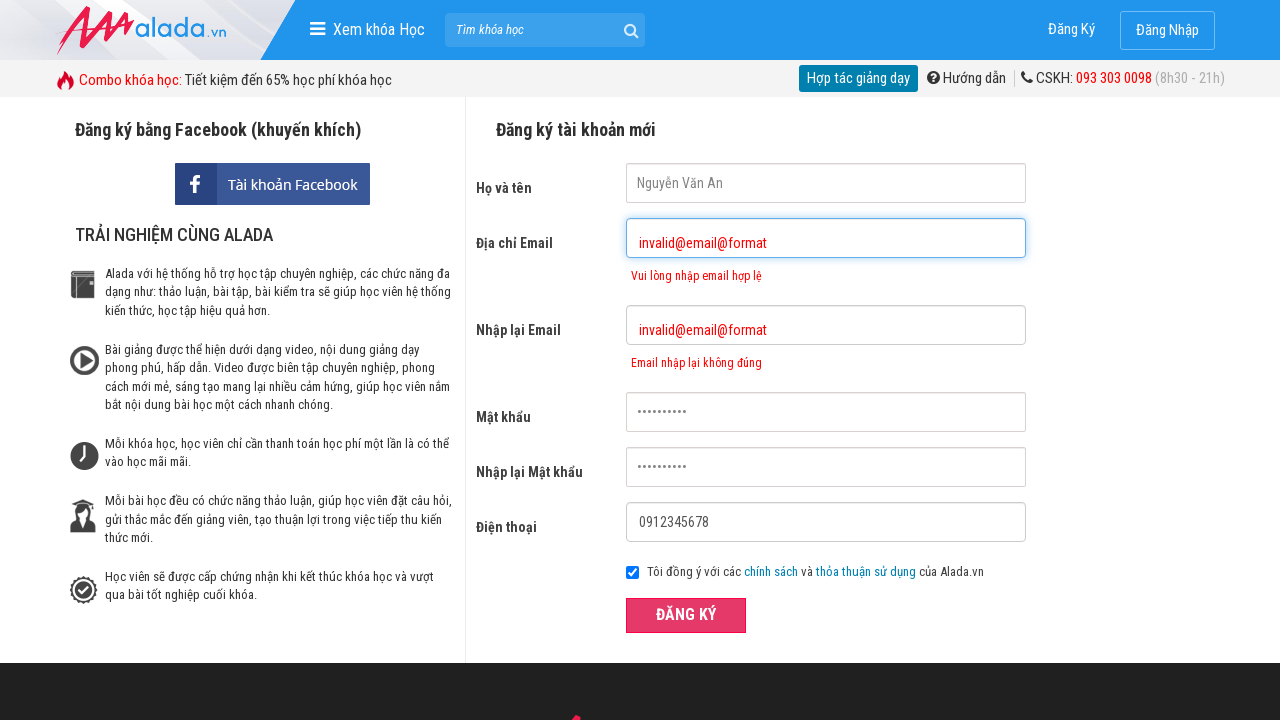